Tests the search functionality on Testotomasyonu website by searching for "phone" and verifying that products are found in the search results

Starting URL: https://www.testotomasyonu.com

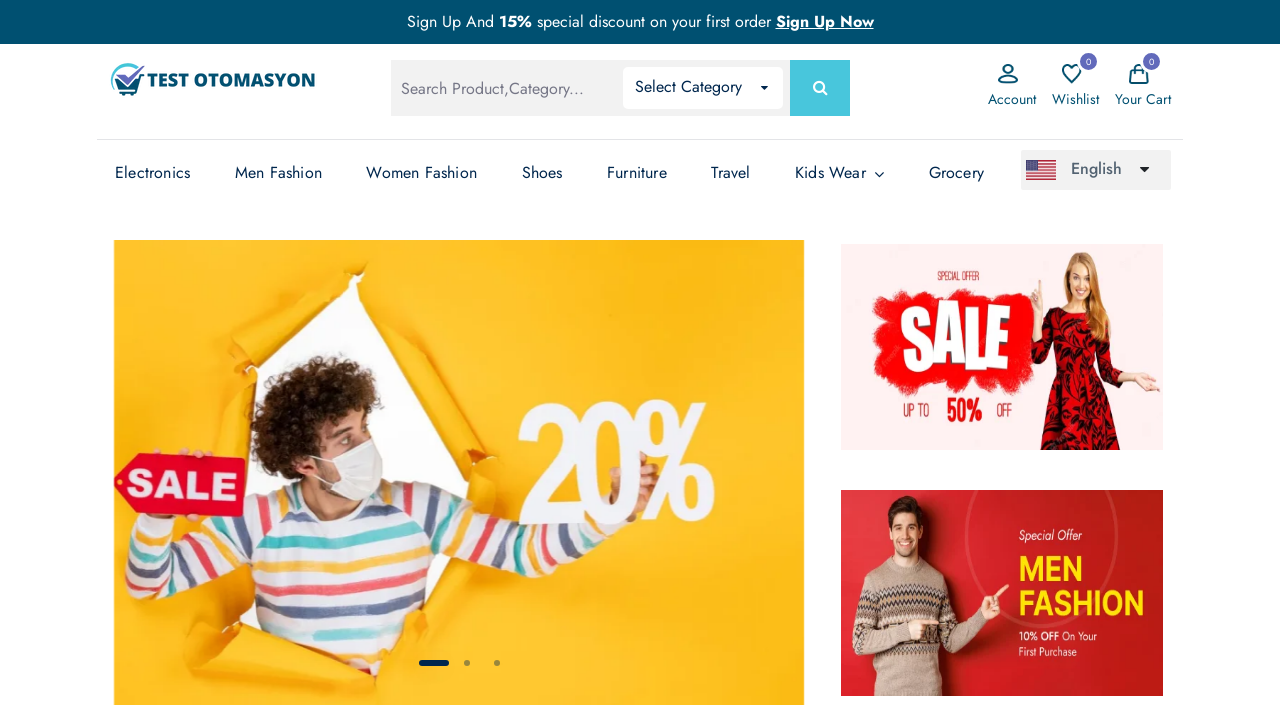

Filled search box with 'phone' on #global-search
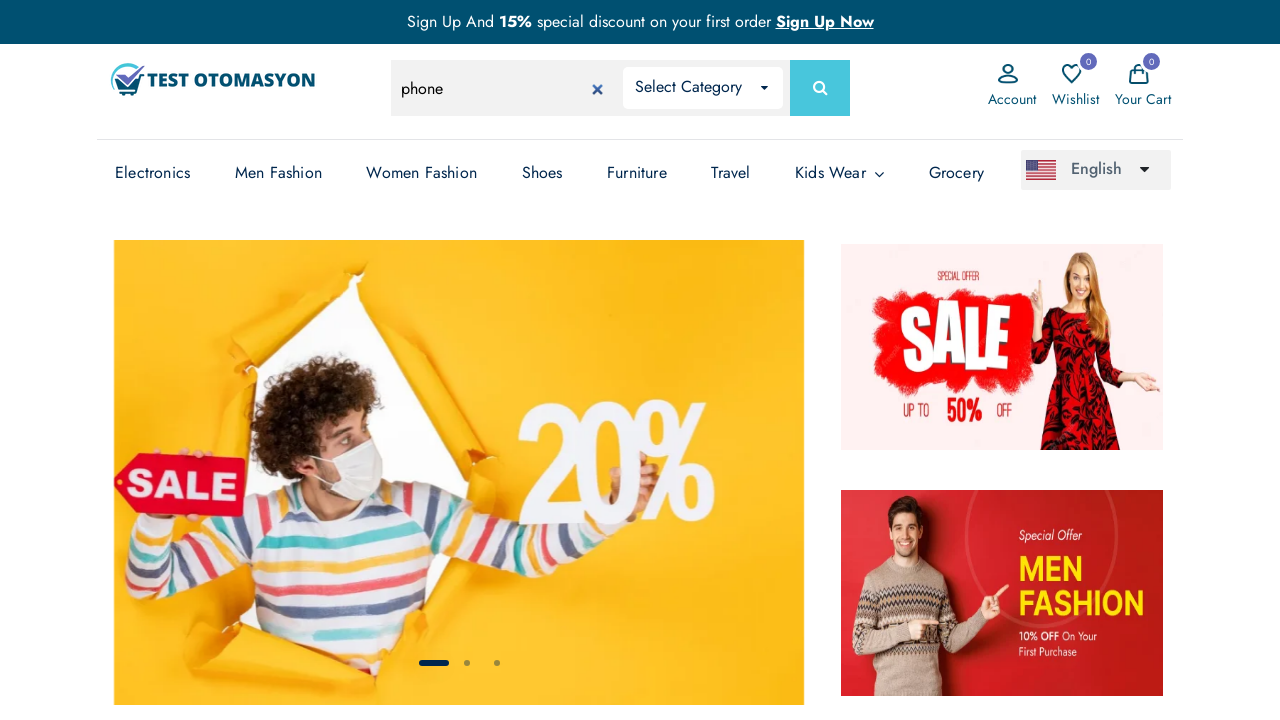

Pressed Enter to submit search for 'phone' on #global-search
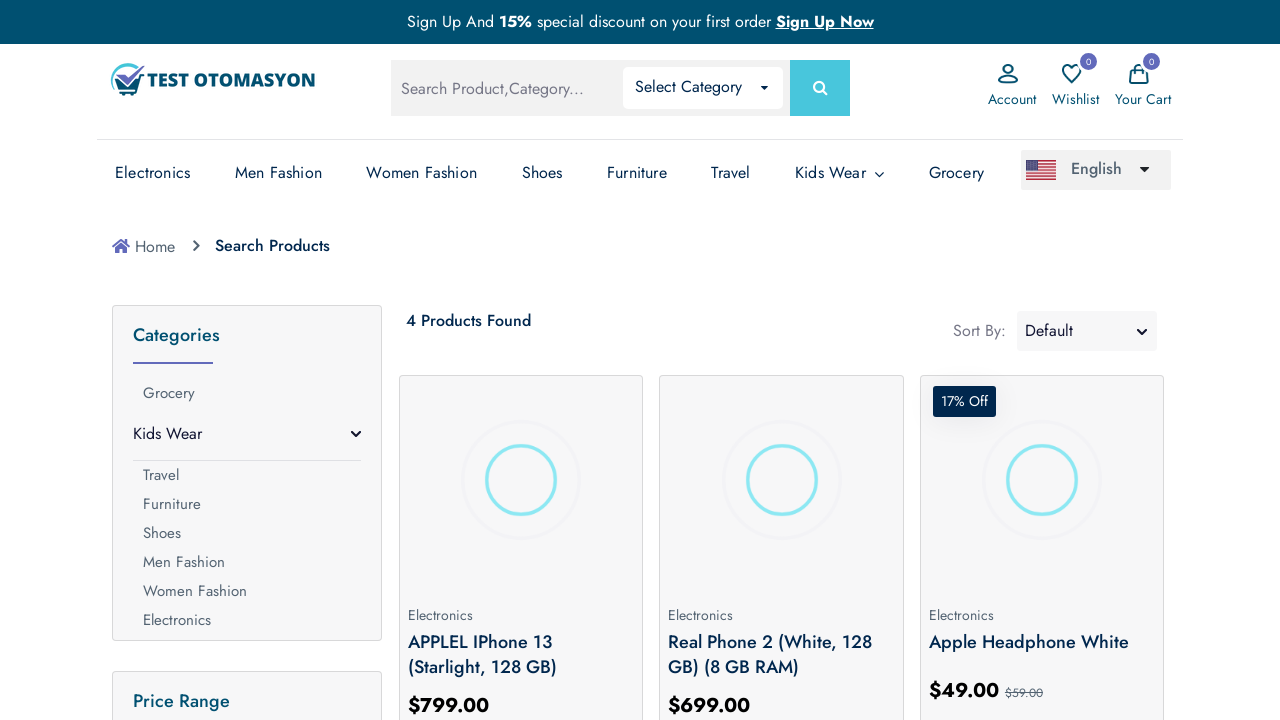

Search results loaded and product count displayed
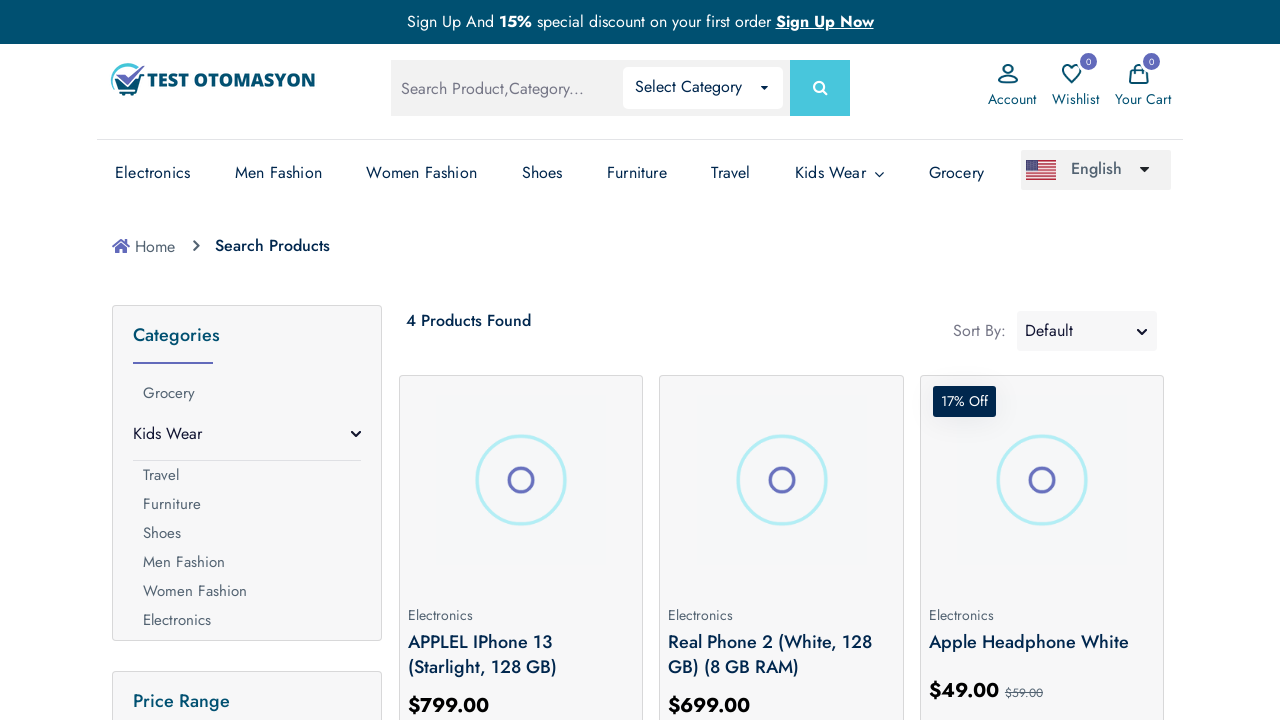

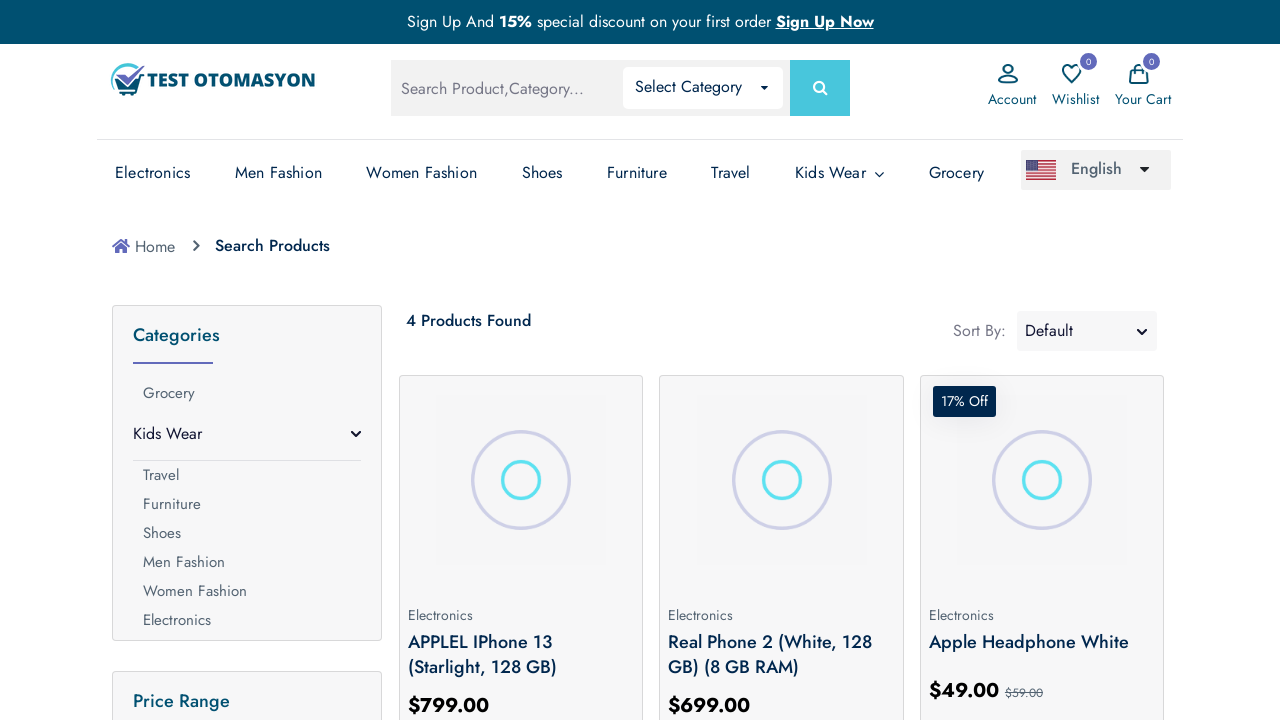